Tests key press functionality by entering text with backspace key and verifying the key press is detected

Starting URL: http://the-internet.herokuapp.com/

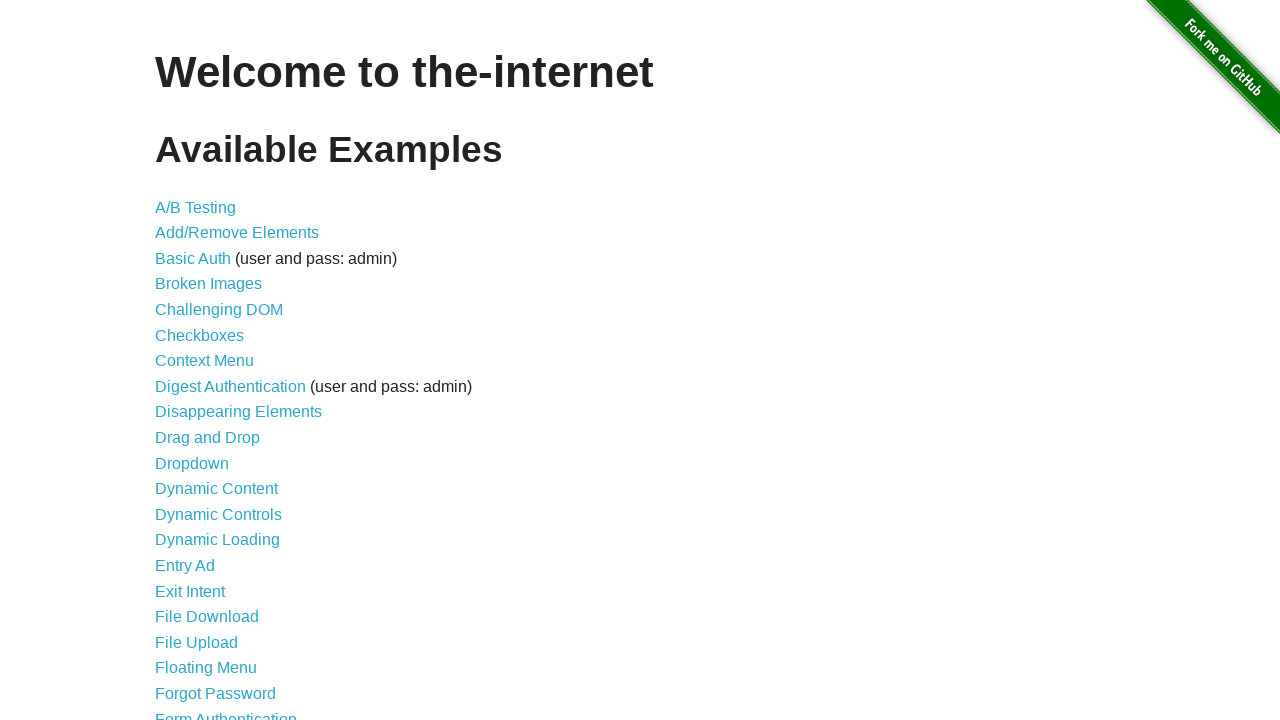

Clicked on the Key Presses link at (200, 360) on a[href='/key_presses']
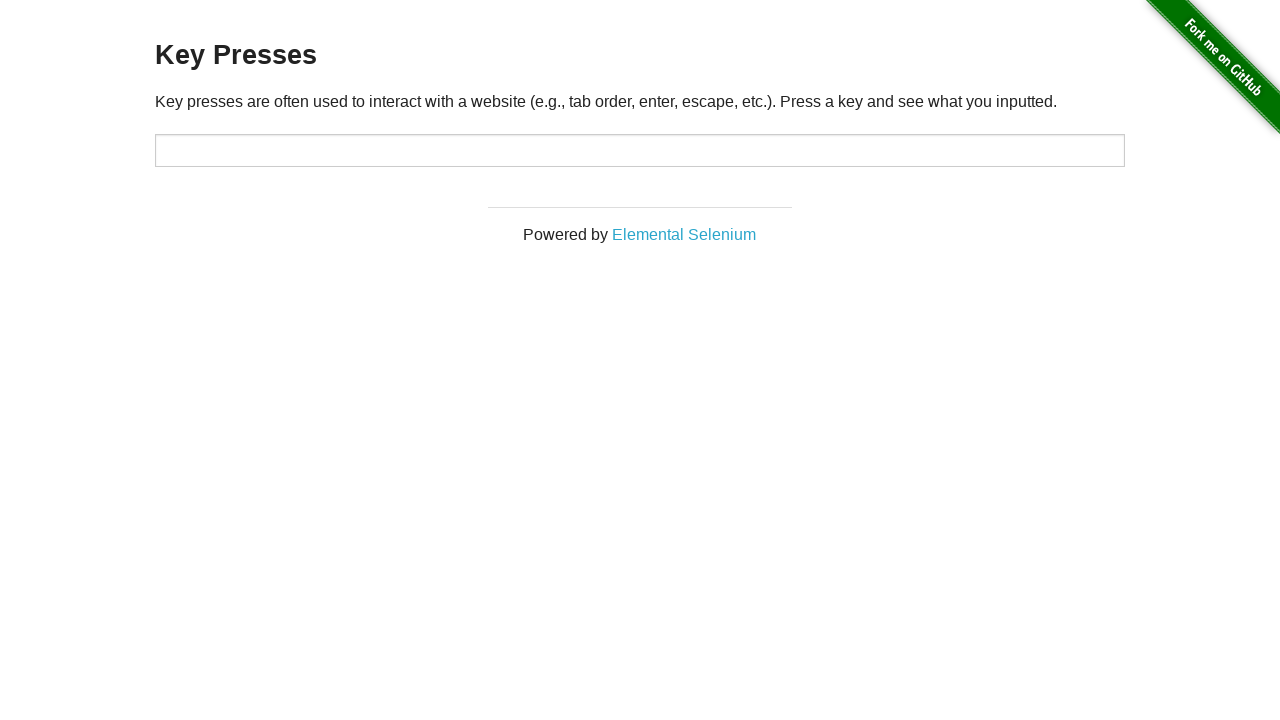

Typed 'Andres' in the input field
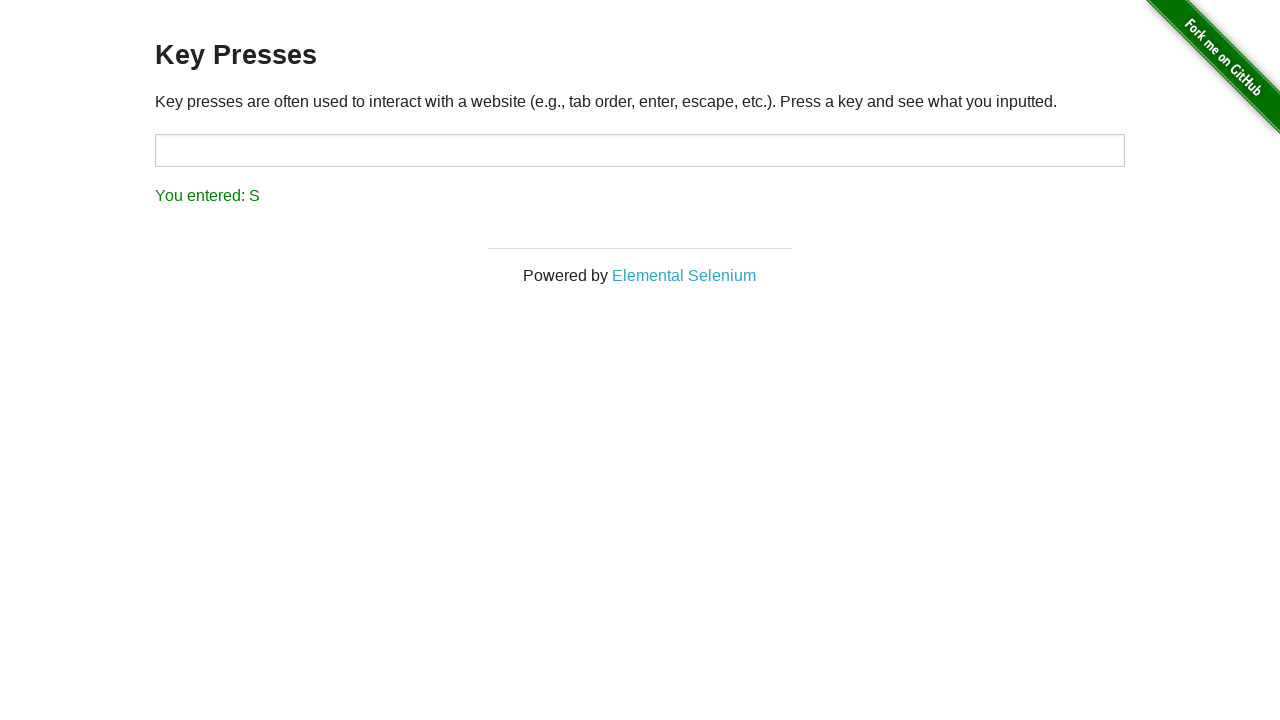

Pressed Backspace key to delete the last character
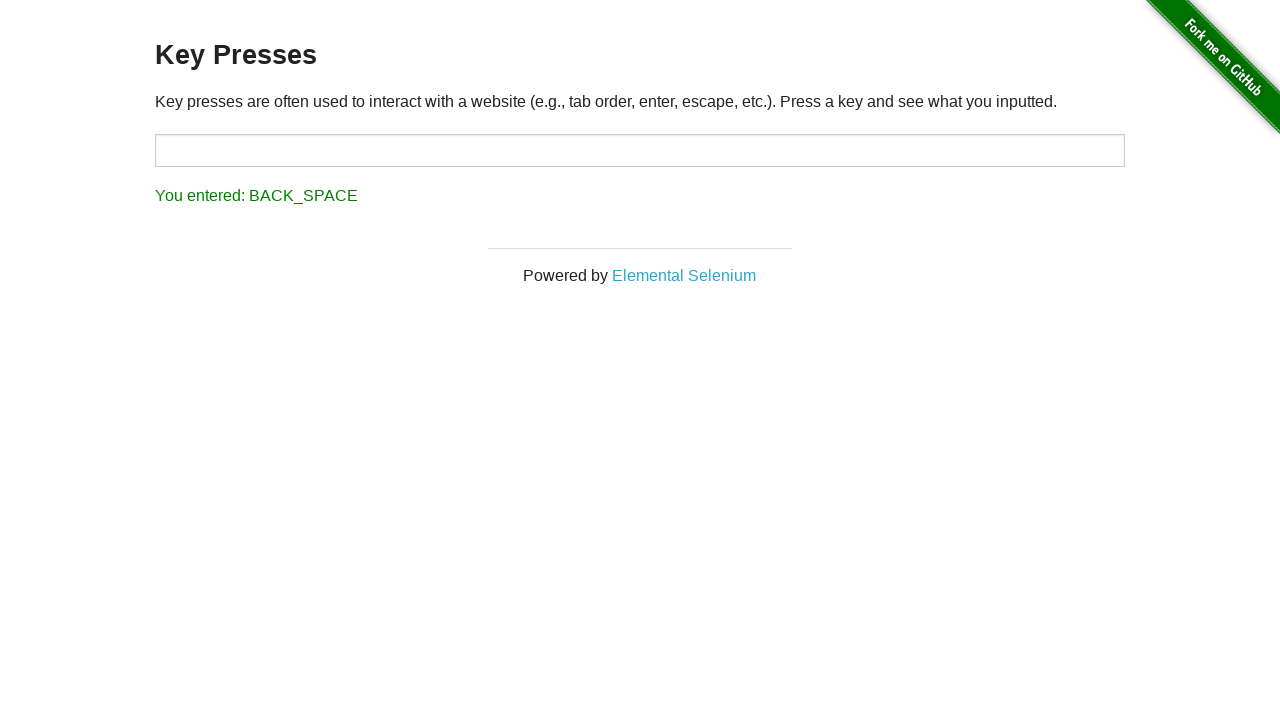

Verified the result message appears
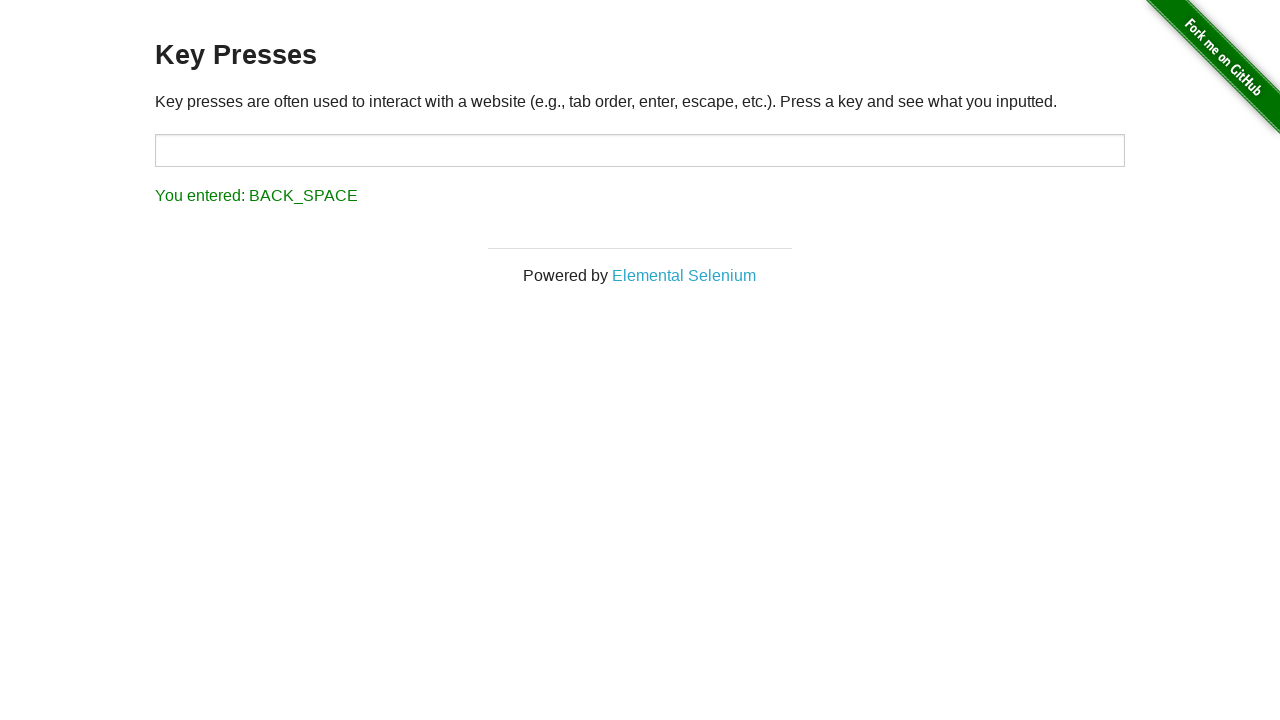

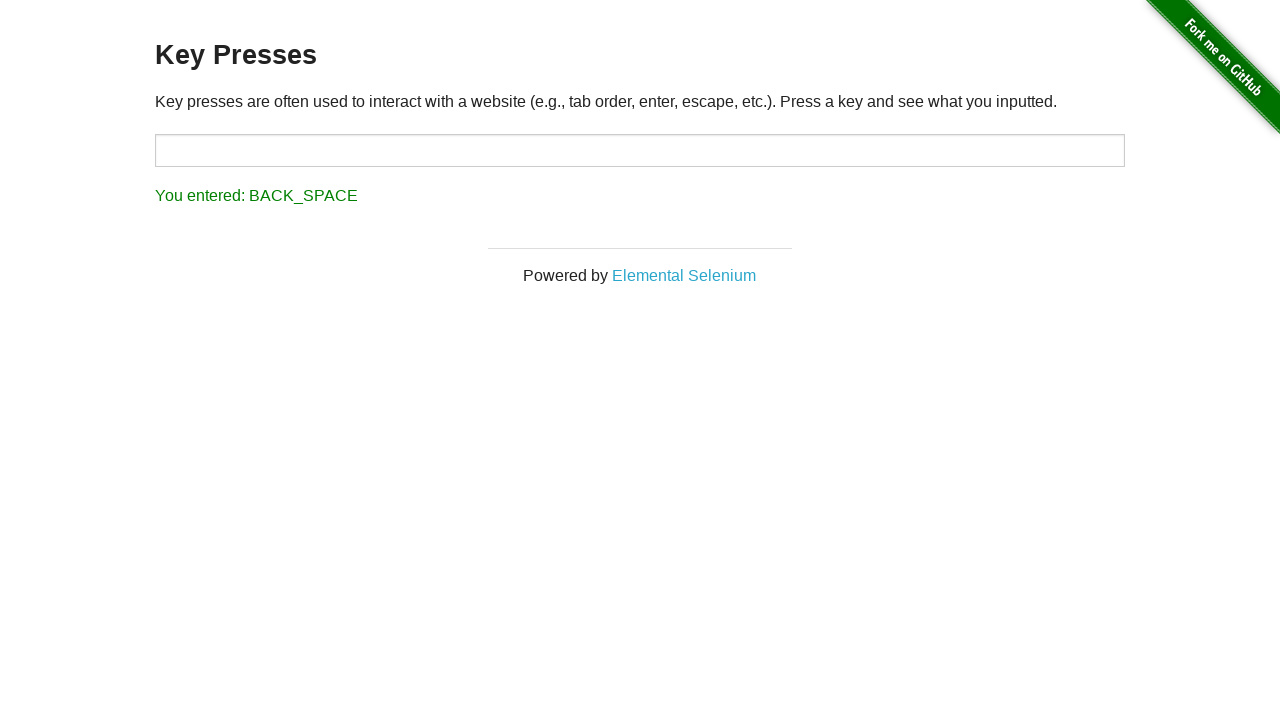